Tests the dog search functionality on a classifieds website by selecting the dogs category, setting age filters, and submitting the search

Starting URL: https://www.ss.com

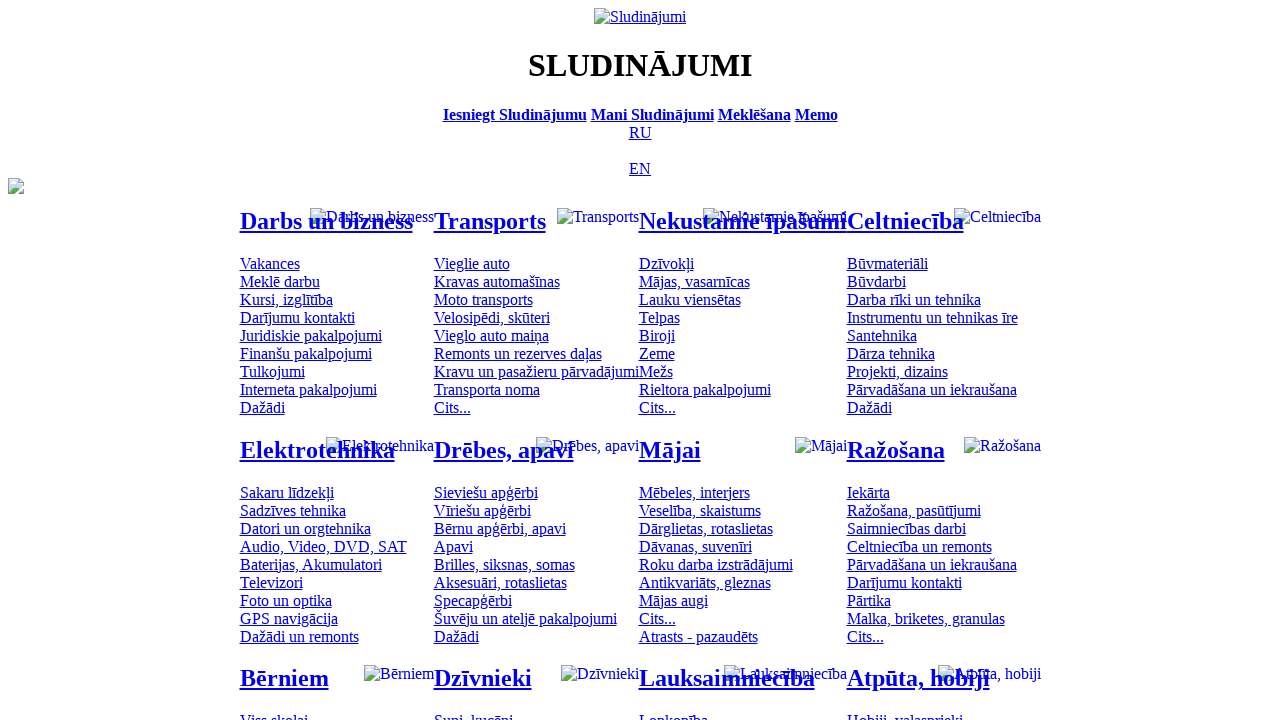

Clicked on dogs category button at (473, 712) on #mtd_300
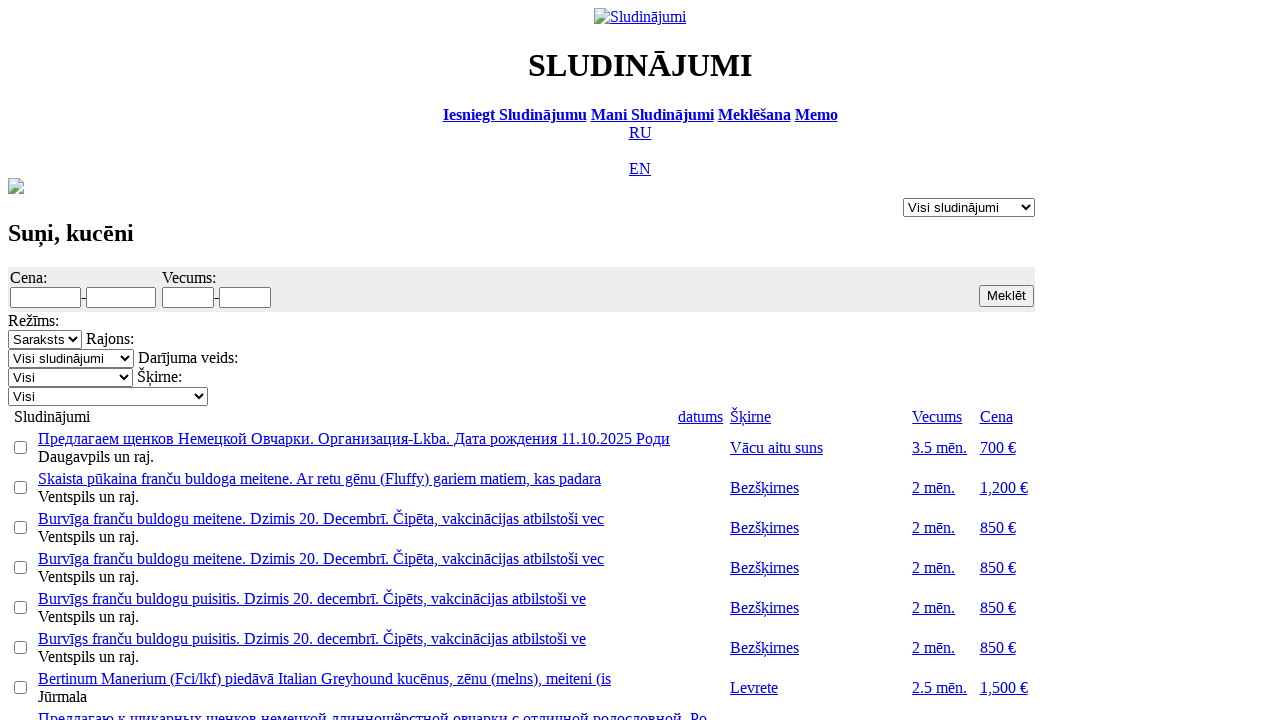

Filled minimum age filter with value '1' on #f_o_1276_min
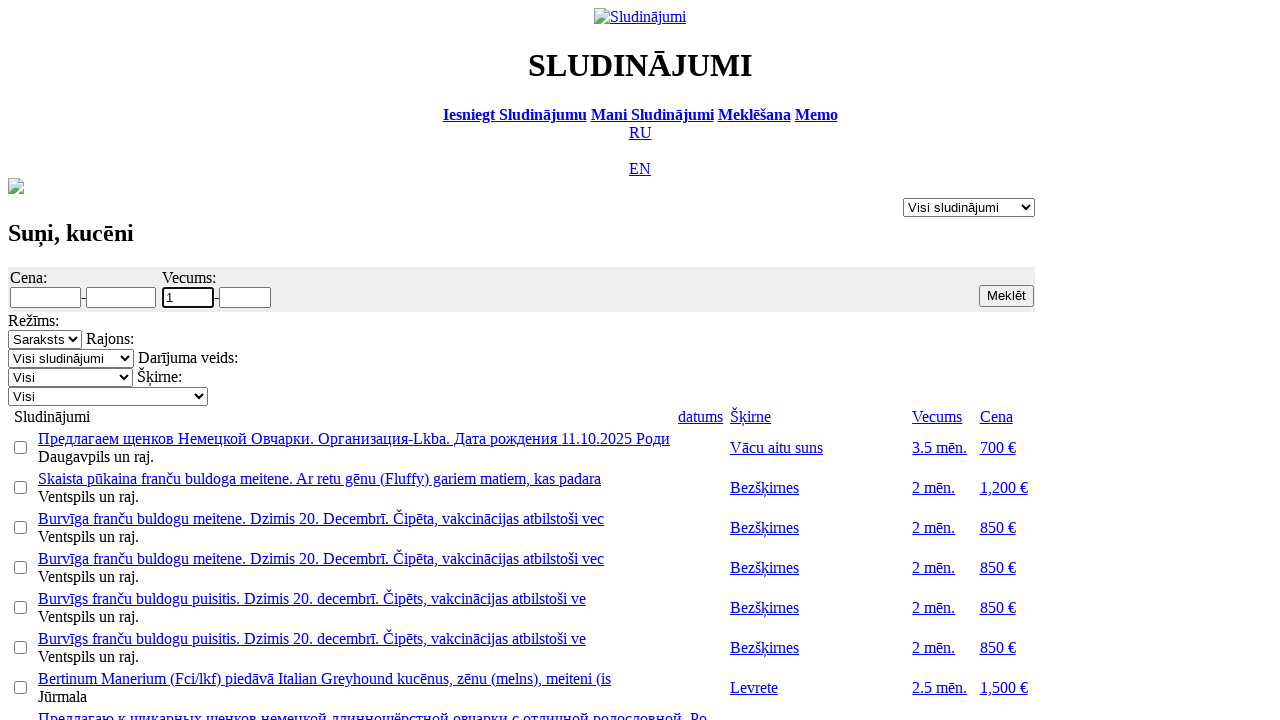

Filled maximum age filter with value '1' on #f_o_1276_max
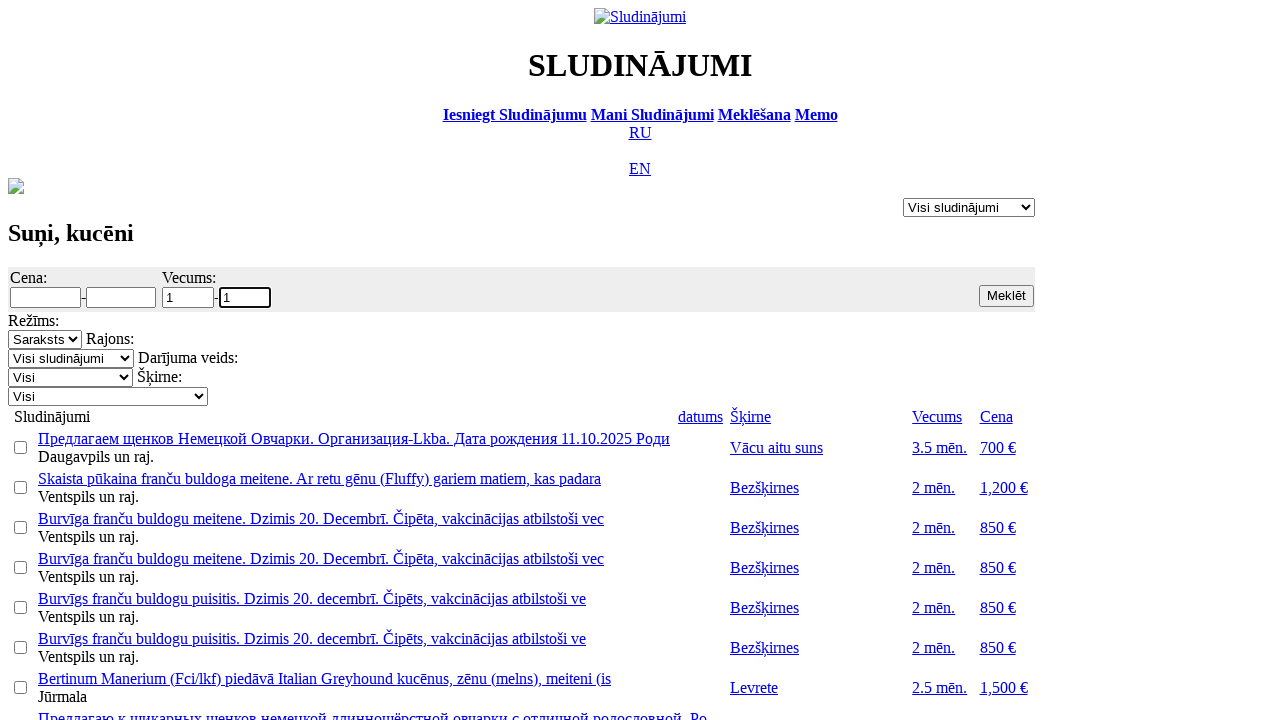

Clicked search button to submit dog search at (1006, 296) on .s12
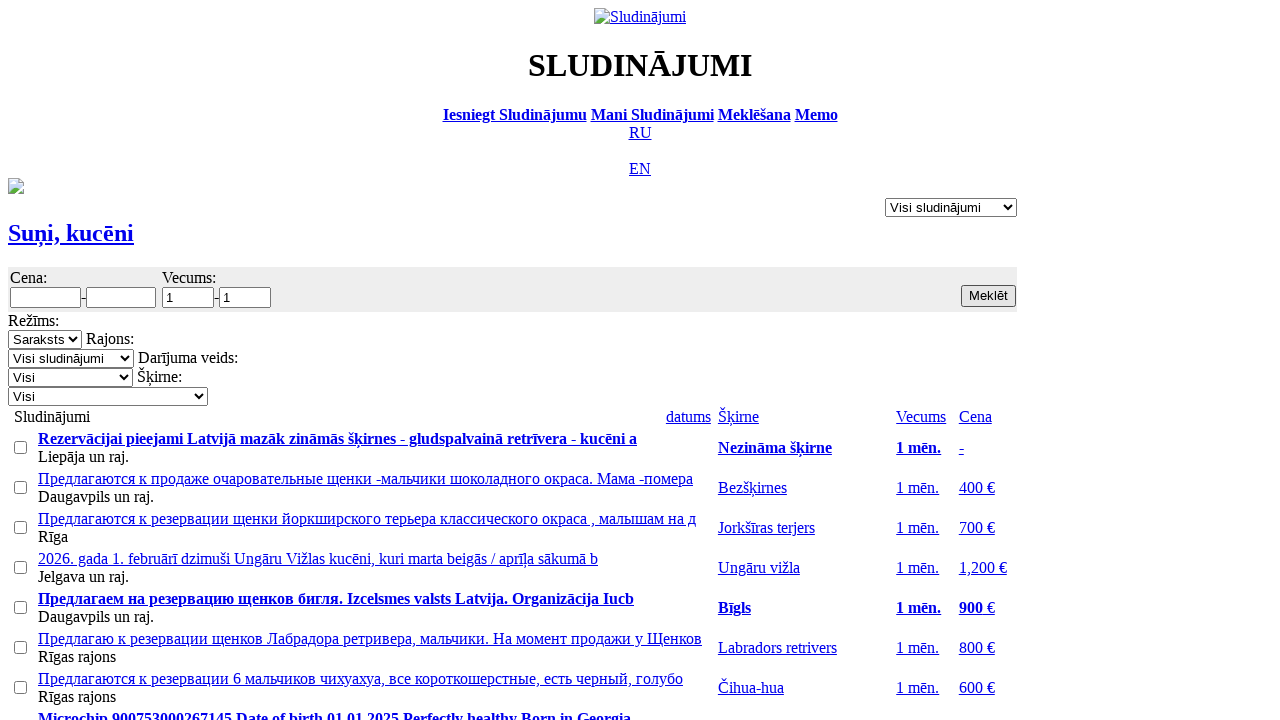

Waited for search results to load
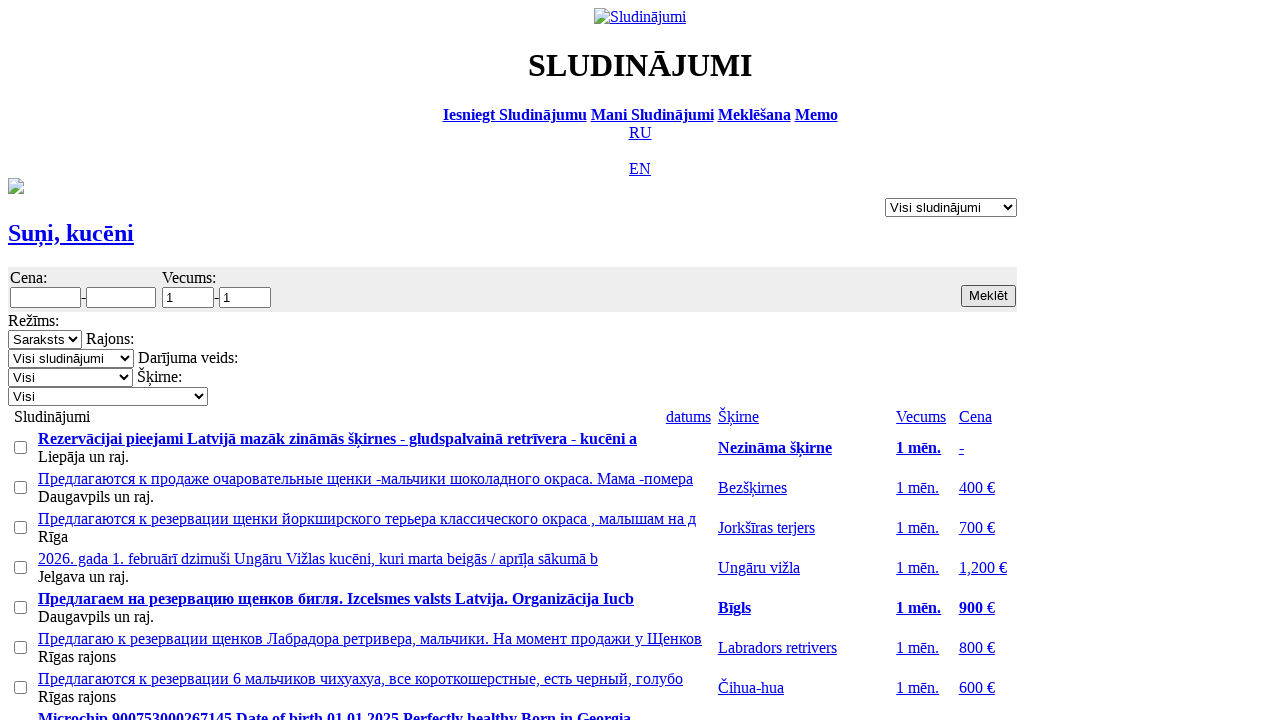

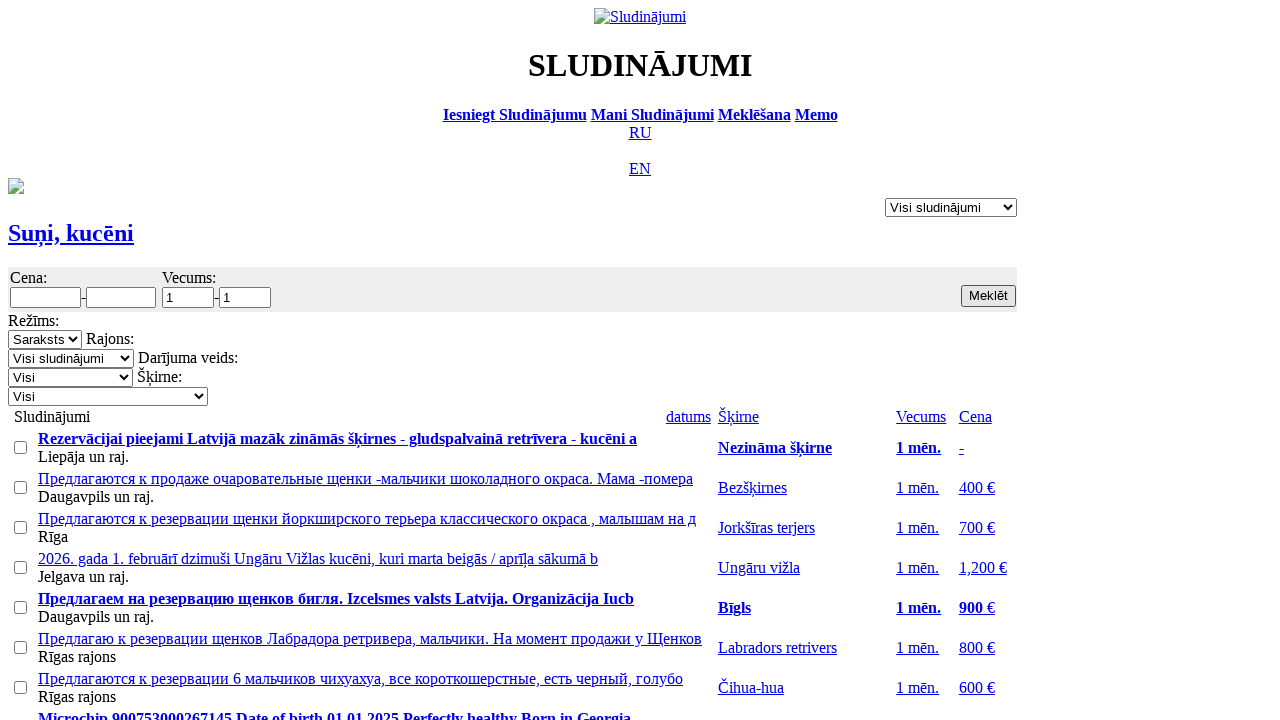